Navigates to a personal website and clicks on the "EDUCATION" link to navigate to the education section

Starting URL: https://www.mihastrehovec.si/

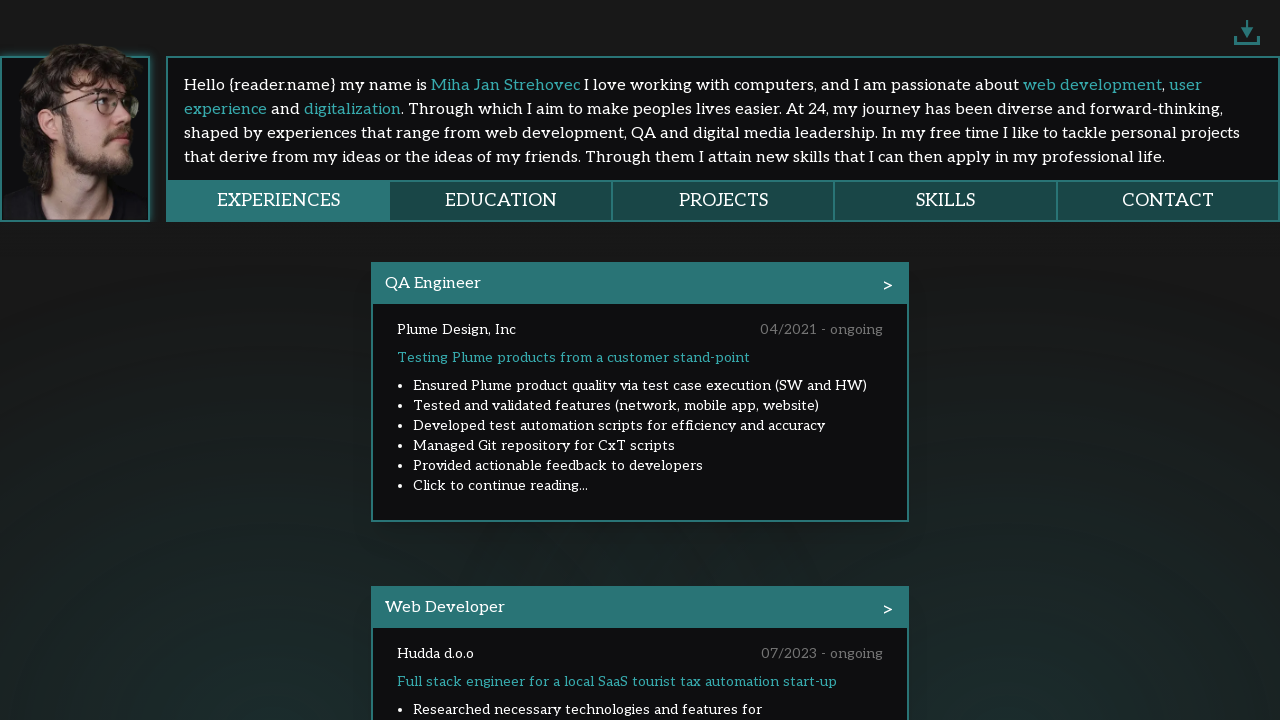

Navigated to personal website https://www.mihastrehovec.si/
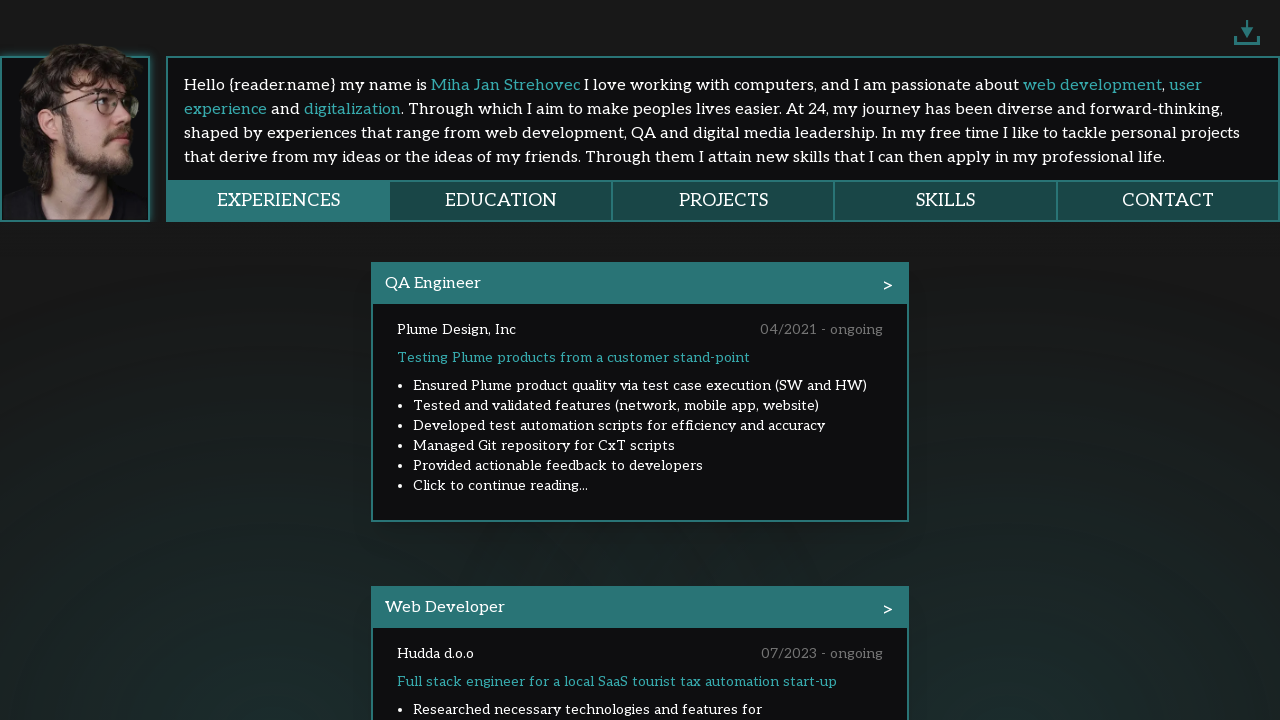

Clicked on the EDUCATION link to navigate to education section at (502, 200) on internal:role=link[name="EDUCATION"i]
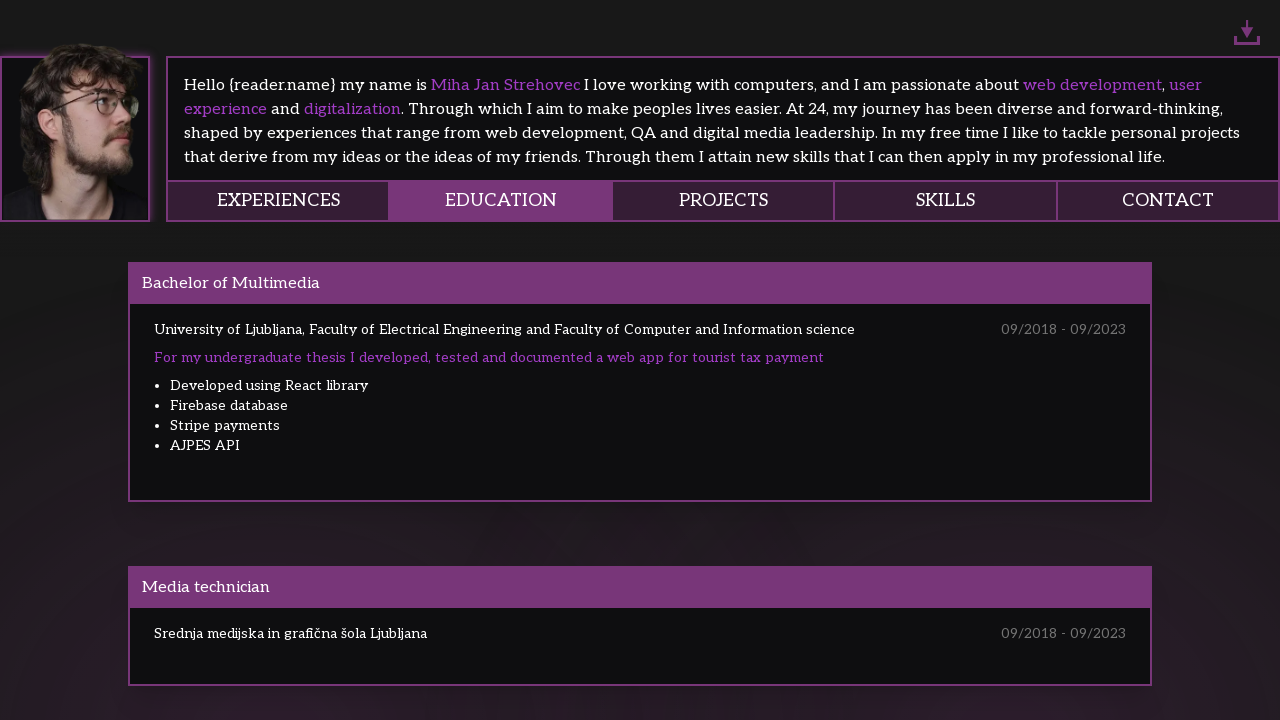

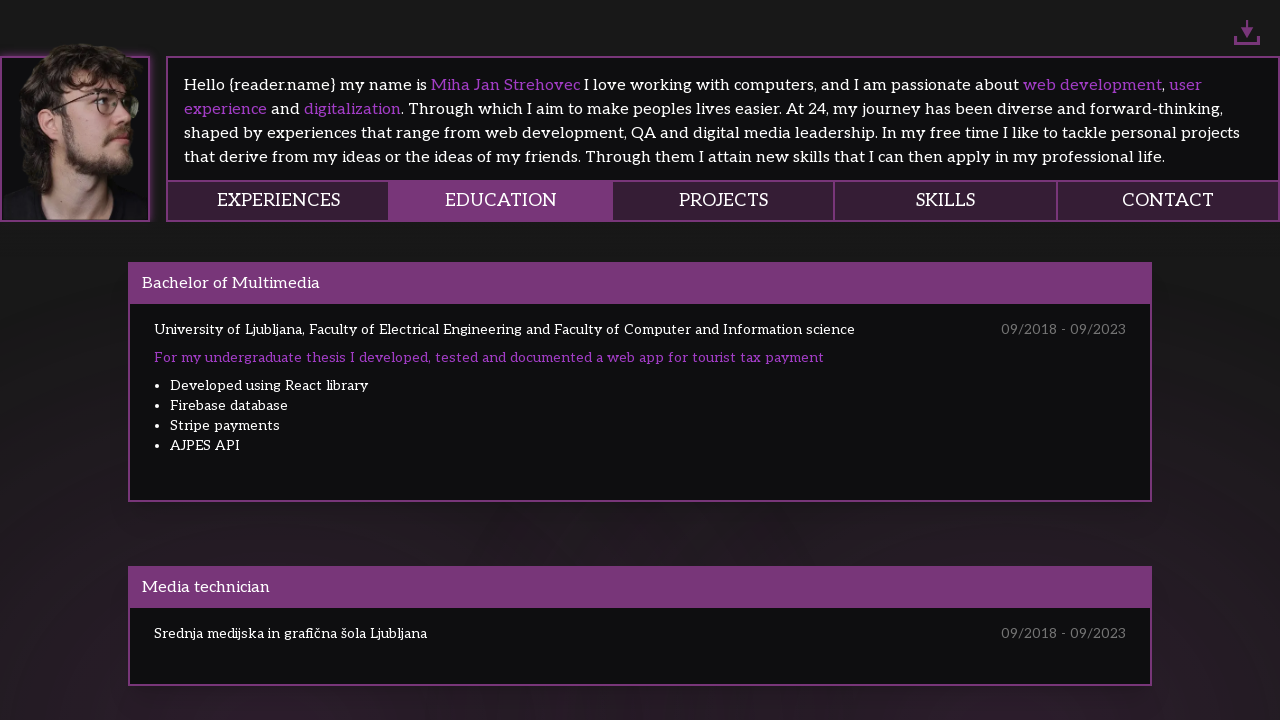